Tests simple alert functionality by clicking a button and accepting the alert dialog

Starting URL: https://demoqa.com/alerts

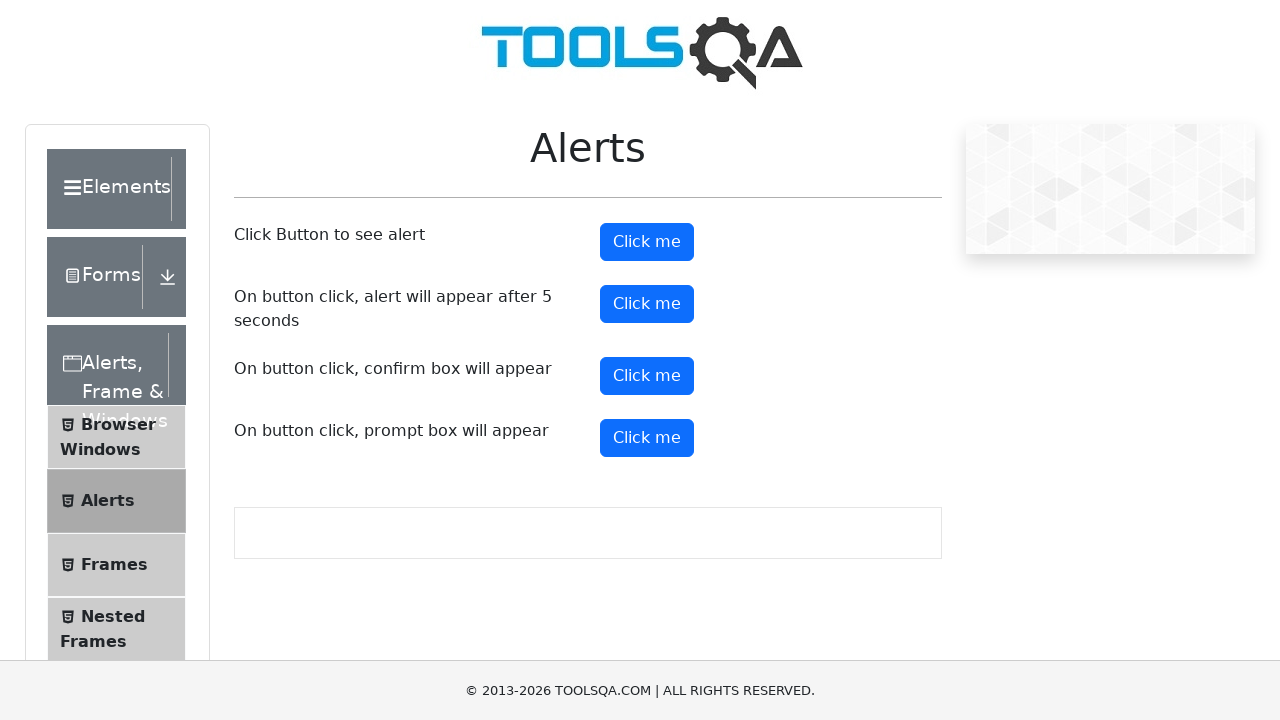

Set up dialog handler to accept alerts
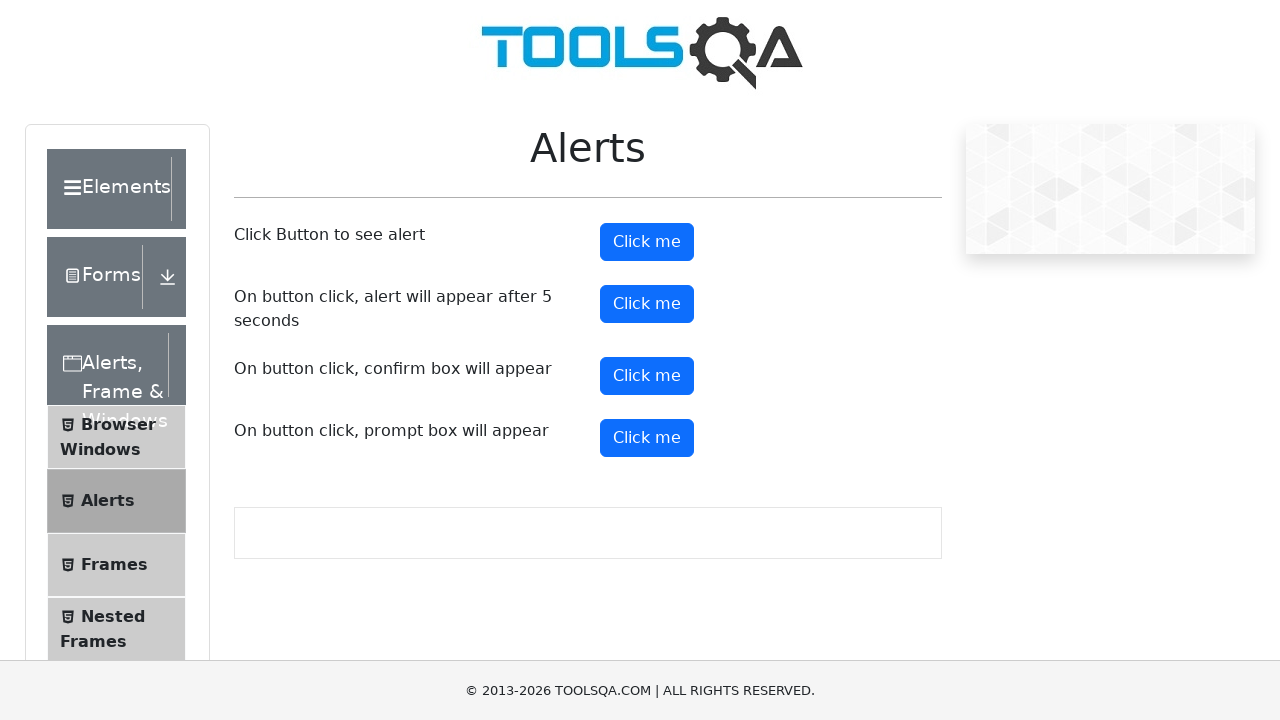

Clicked alert button to trigger simple alert at (647, 242) on #alertButton
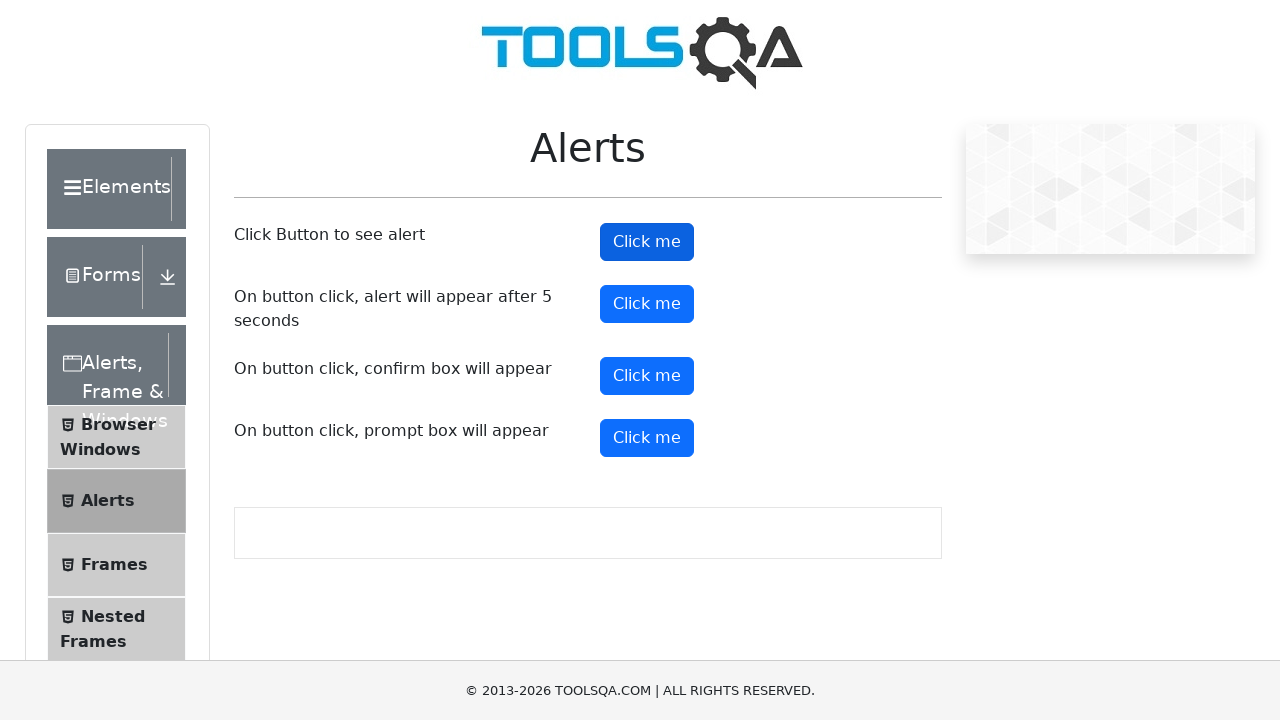

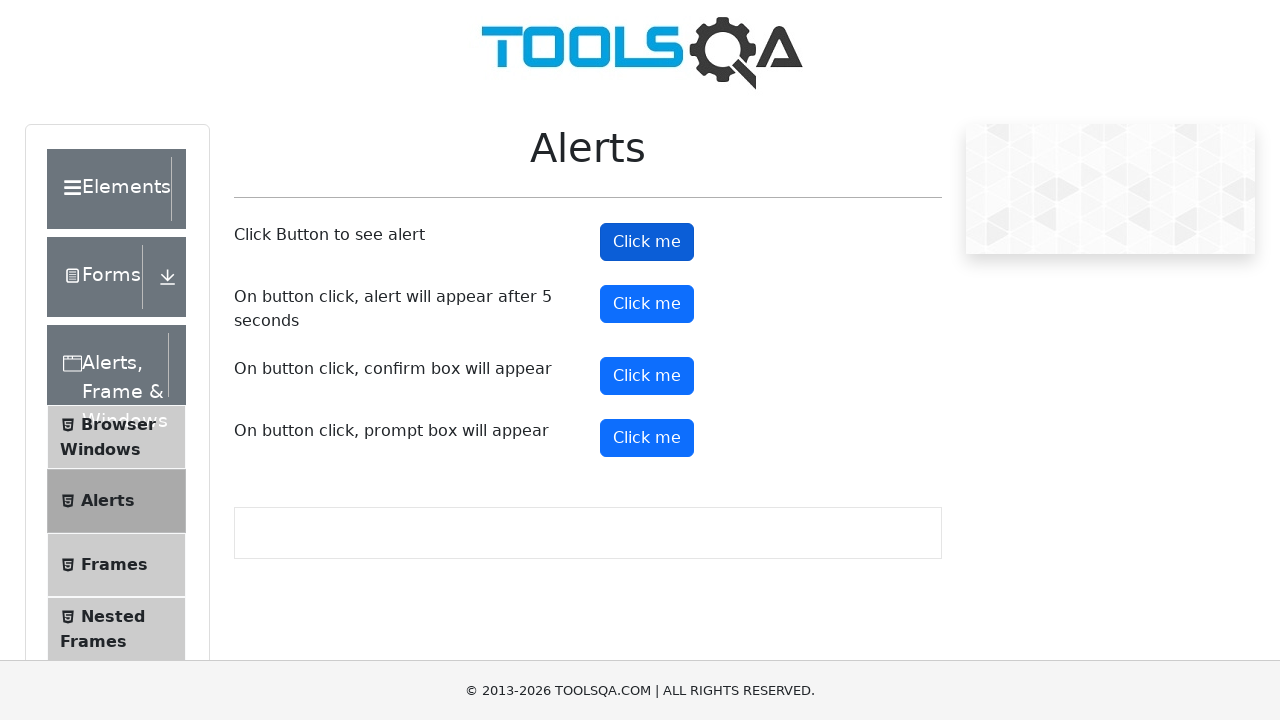